Tests waiting for an image to load completely and verifying the text changes to "Done!"

Starting URL: https://bonigarcia.dev/selenium-webdriver-java/loading-images.html

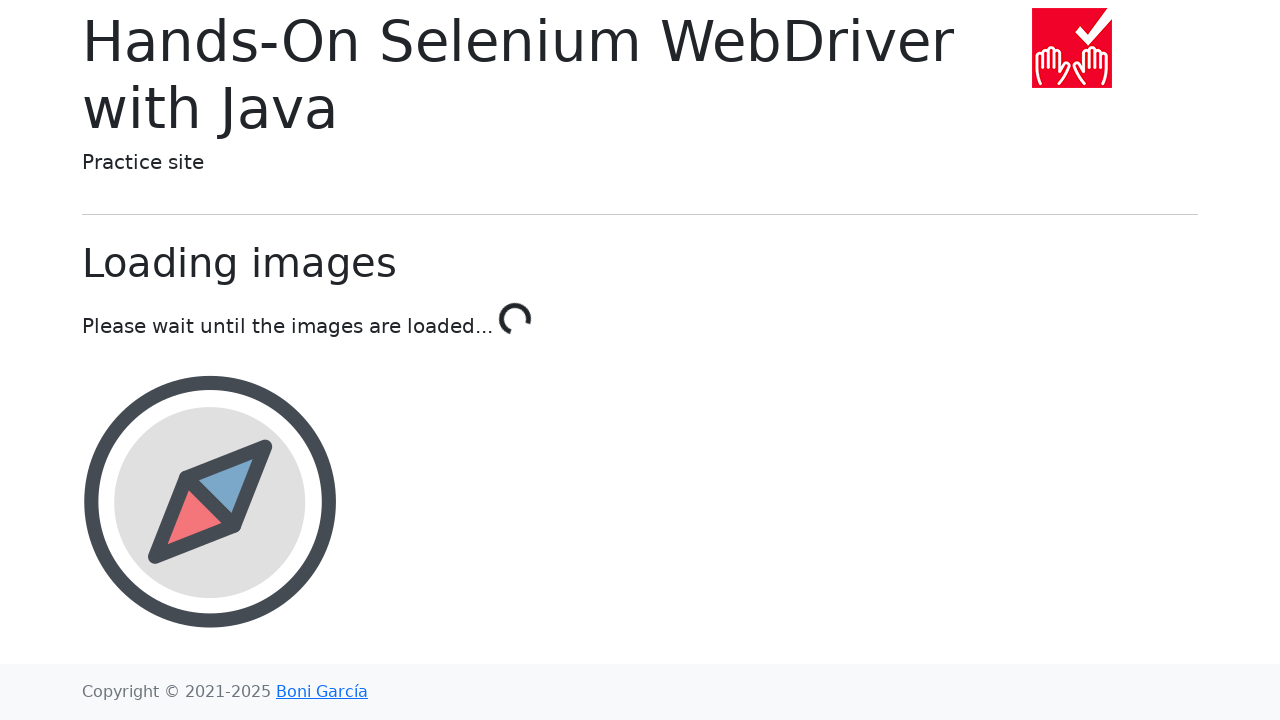

Navigated to loading-images.html page
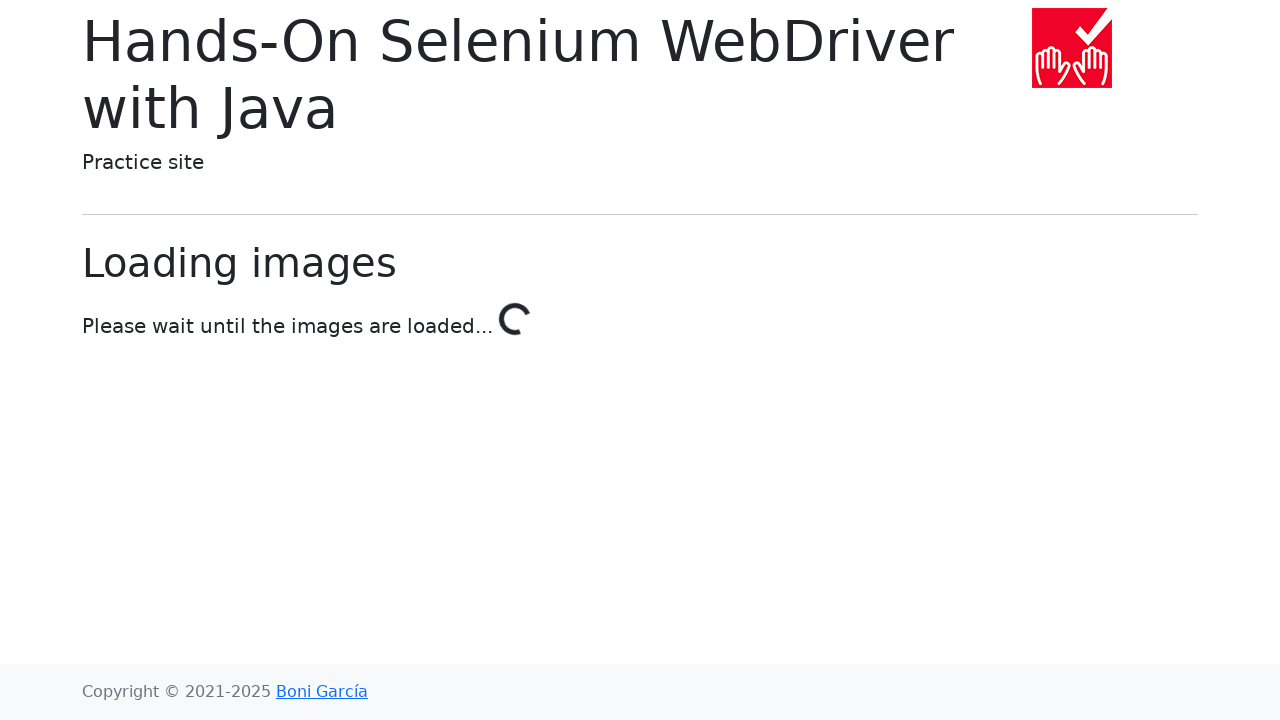

Waited for text element to change to 'Done!' indicating image has loaded completely
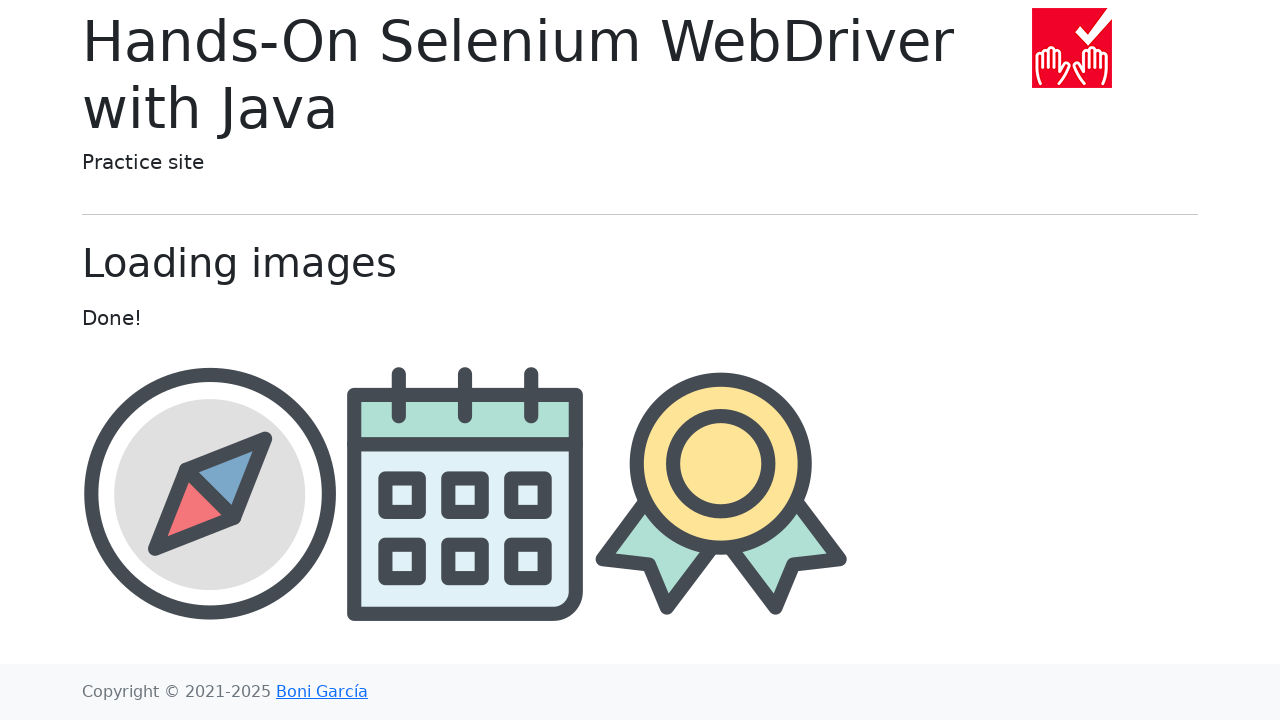

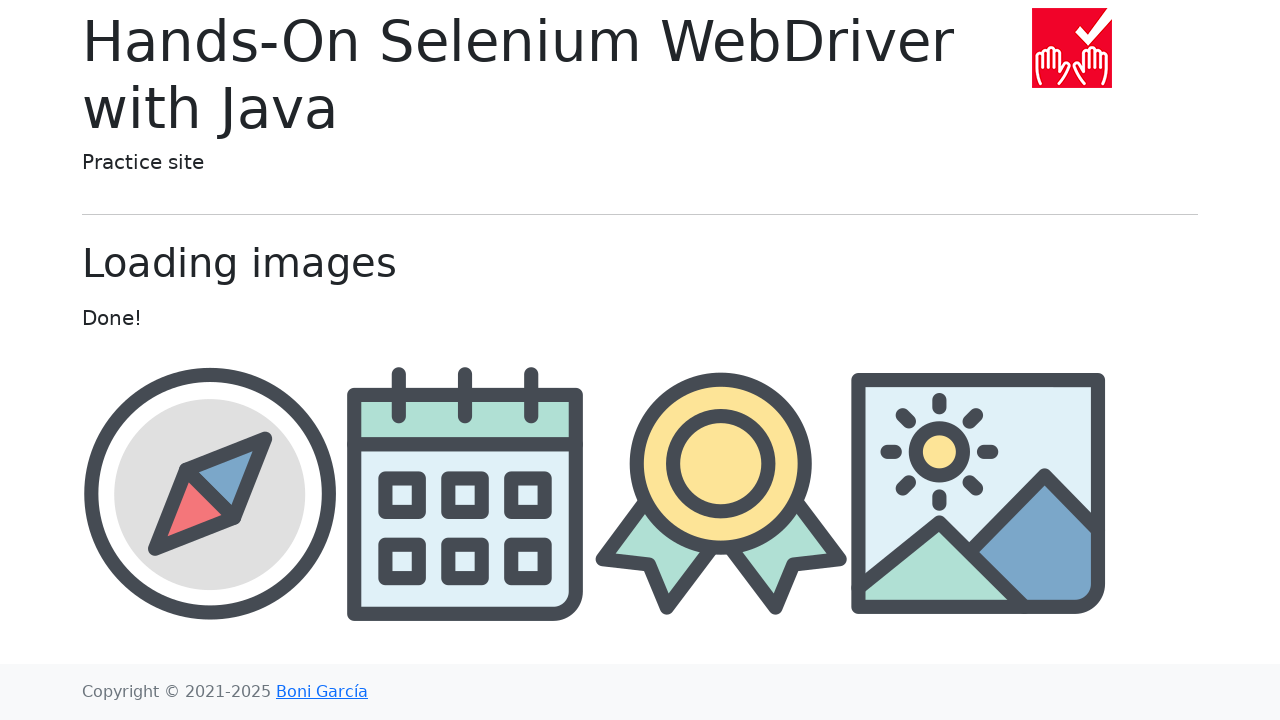